Tests alert handling by clicking a button that triggers an alert and then accepting the alert dialog

Starting URL: https://omayo.blogspot.com/

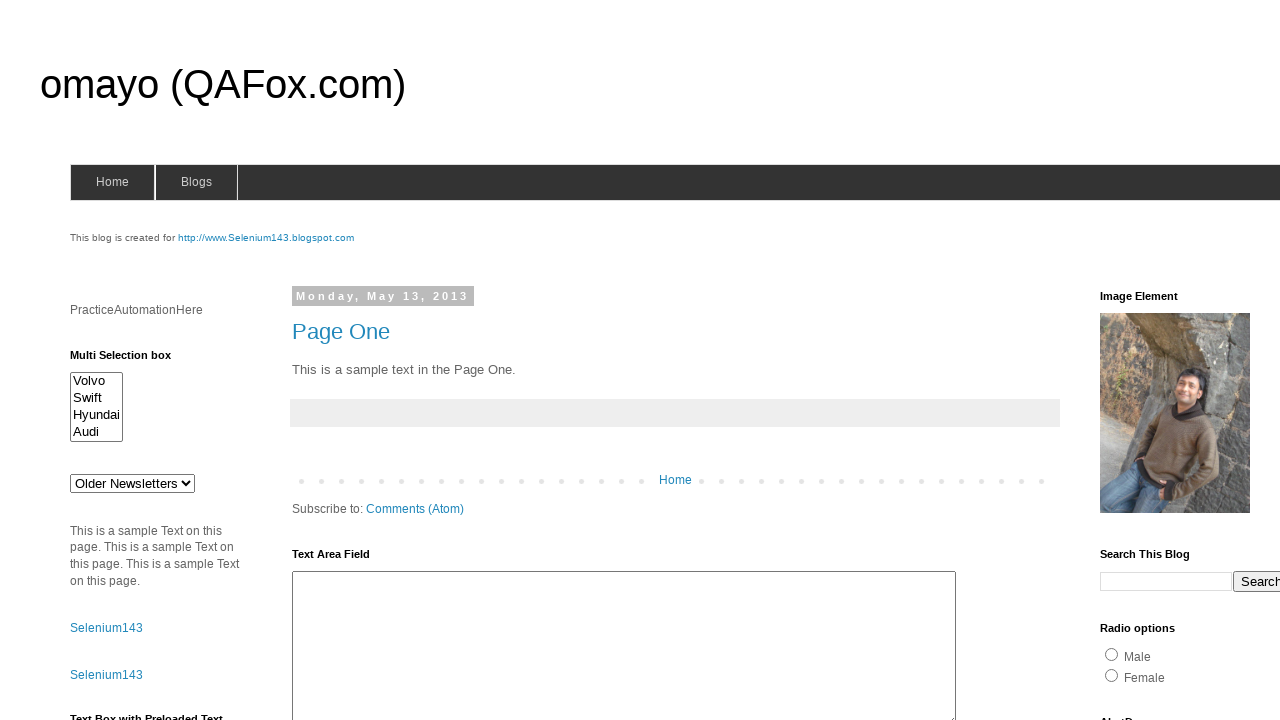

Clicked alert button to trigger alert dialog at (1154, 361) on #alert1
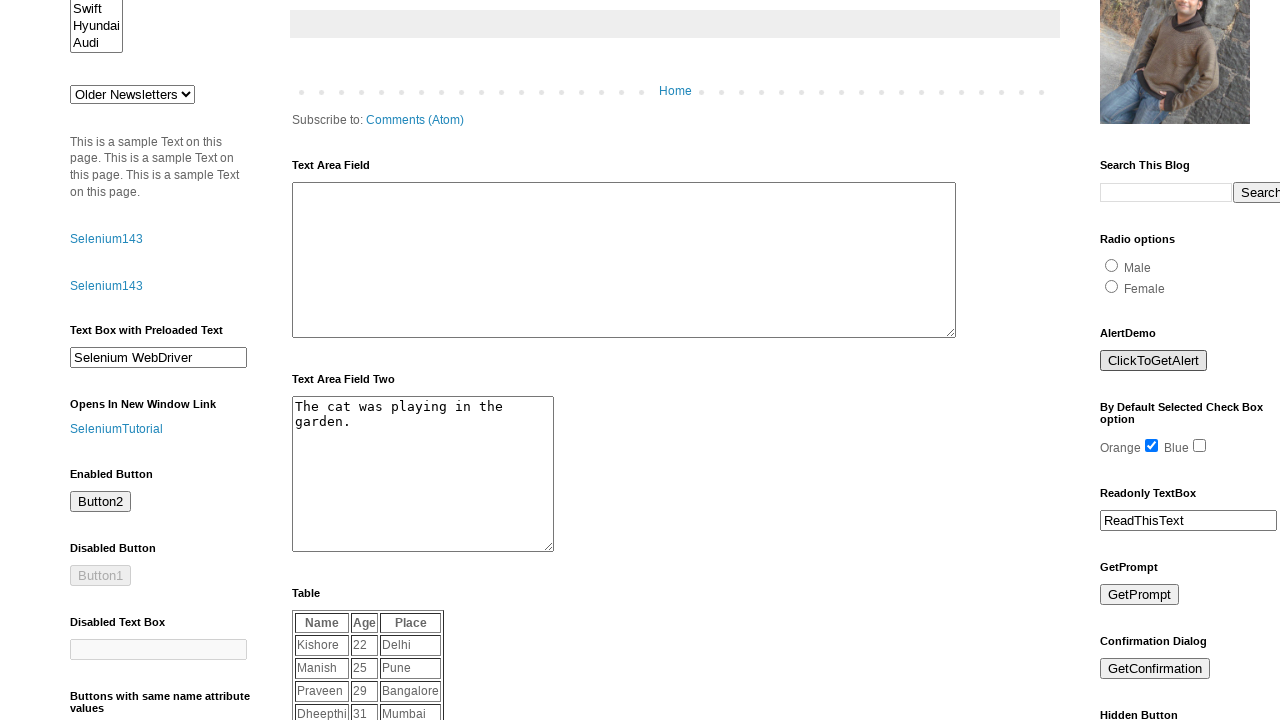

Set up dialog handler to accept alert
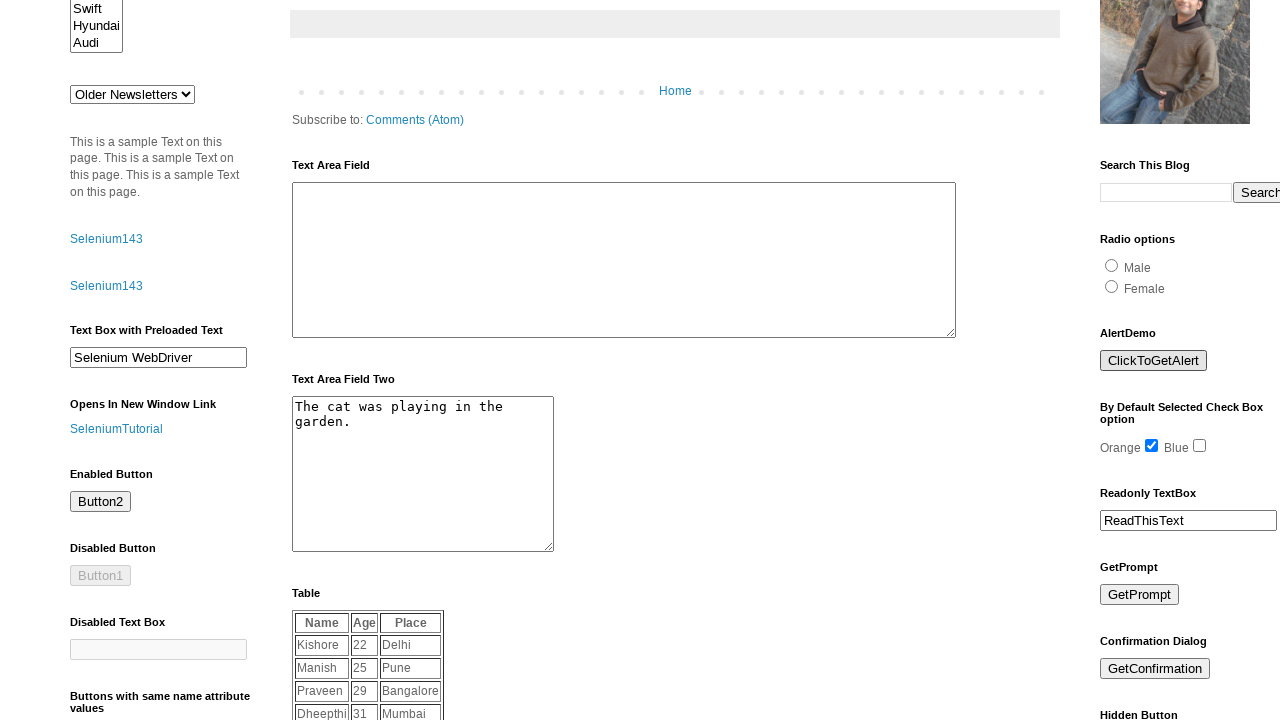

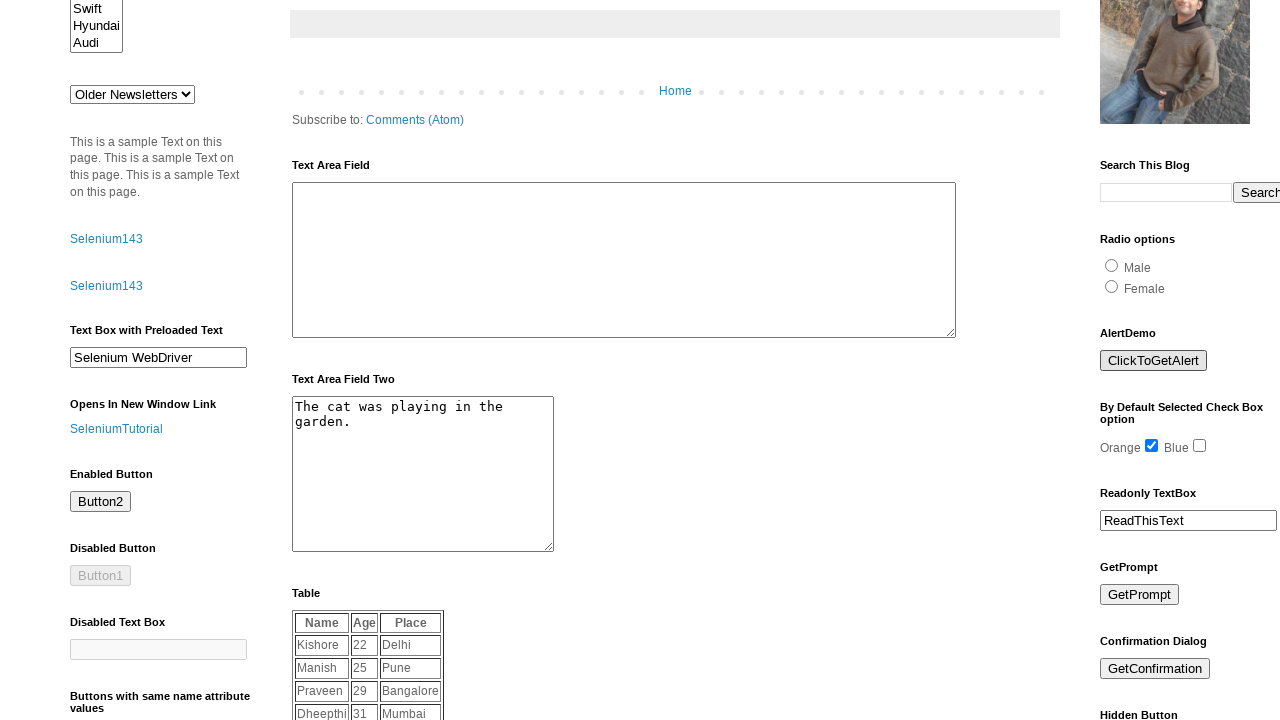